Tests JavaScript execution capabilities by clicking a link using JavaScript and setting a form field value programmatically on a test page.

Starting URL: https://testeroprogramowania.github.io/selenium/

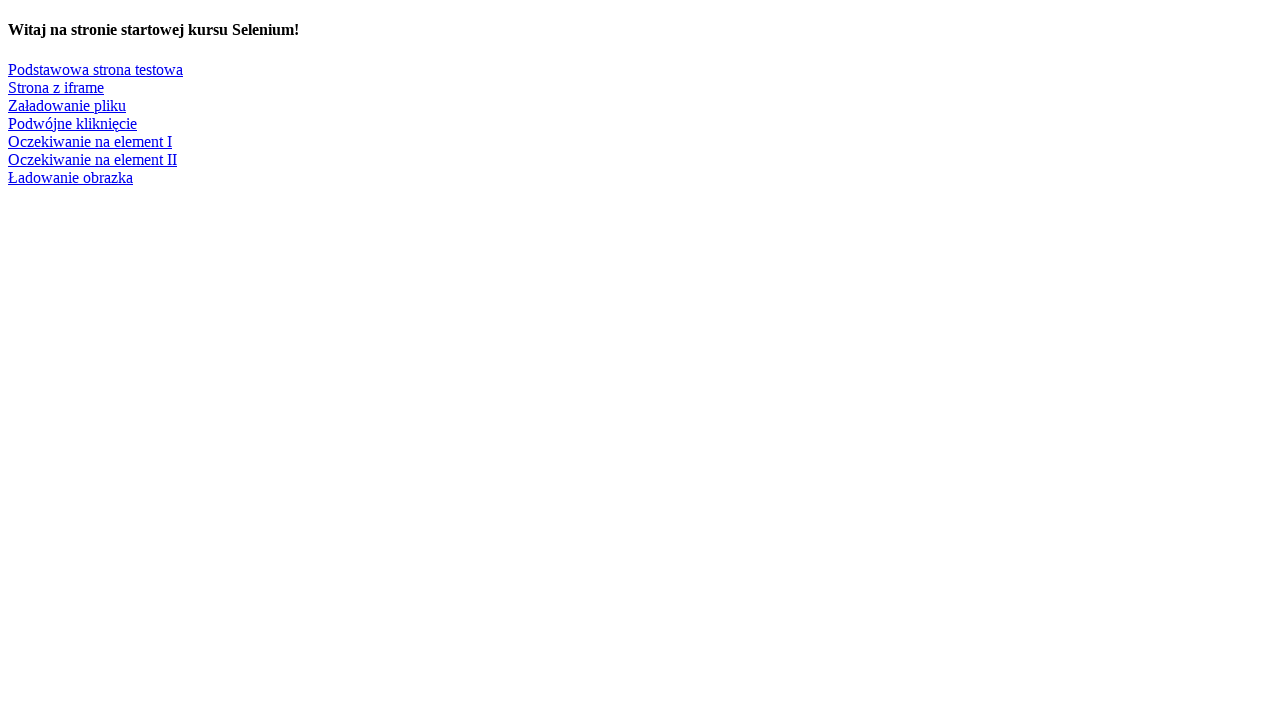

Clicked 'Podstawowa strona testowa' link using JavaScript
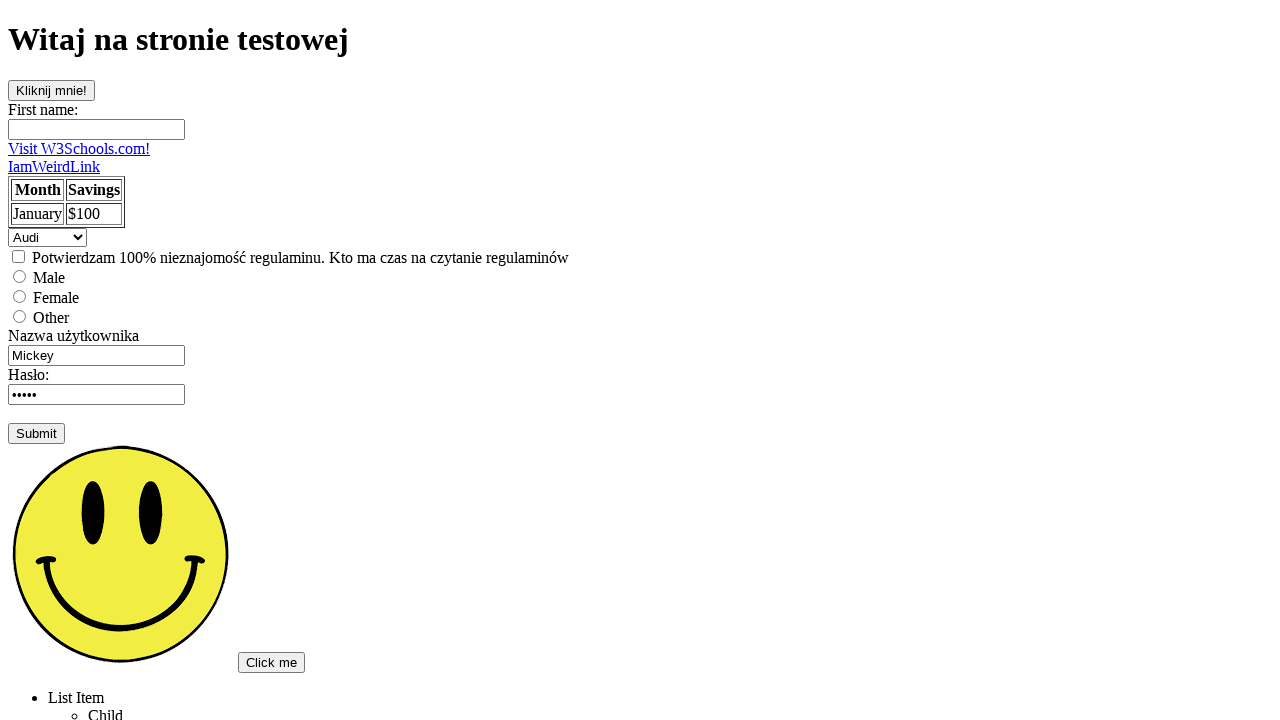

Page loaded and DOM content ready
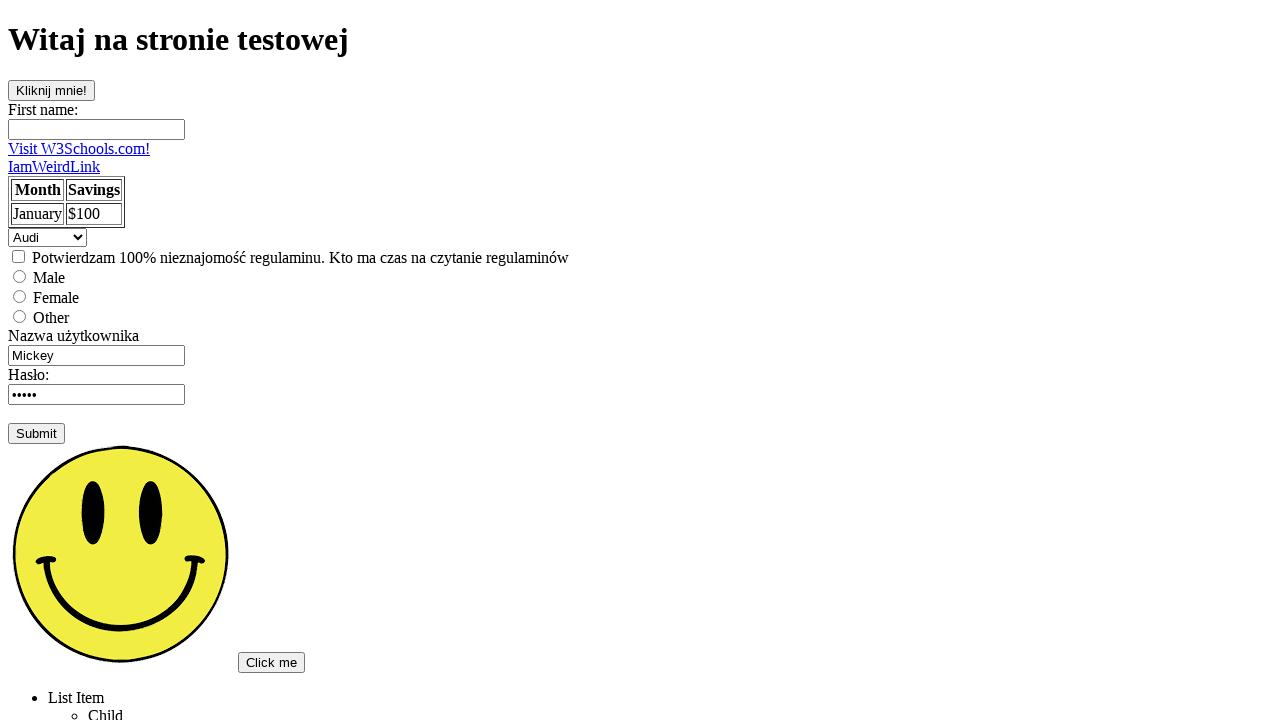

Set first name field value to 'Rafal' using JavaScript
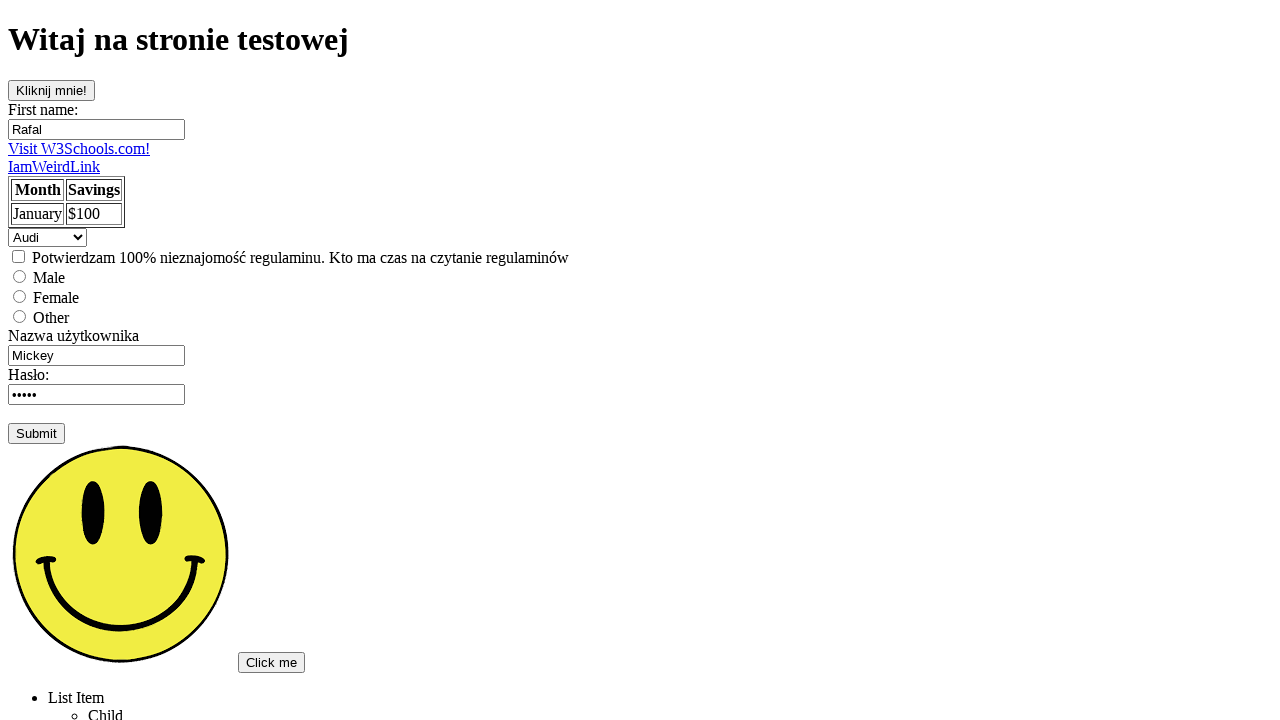

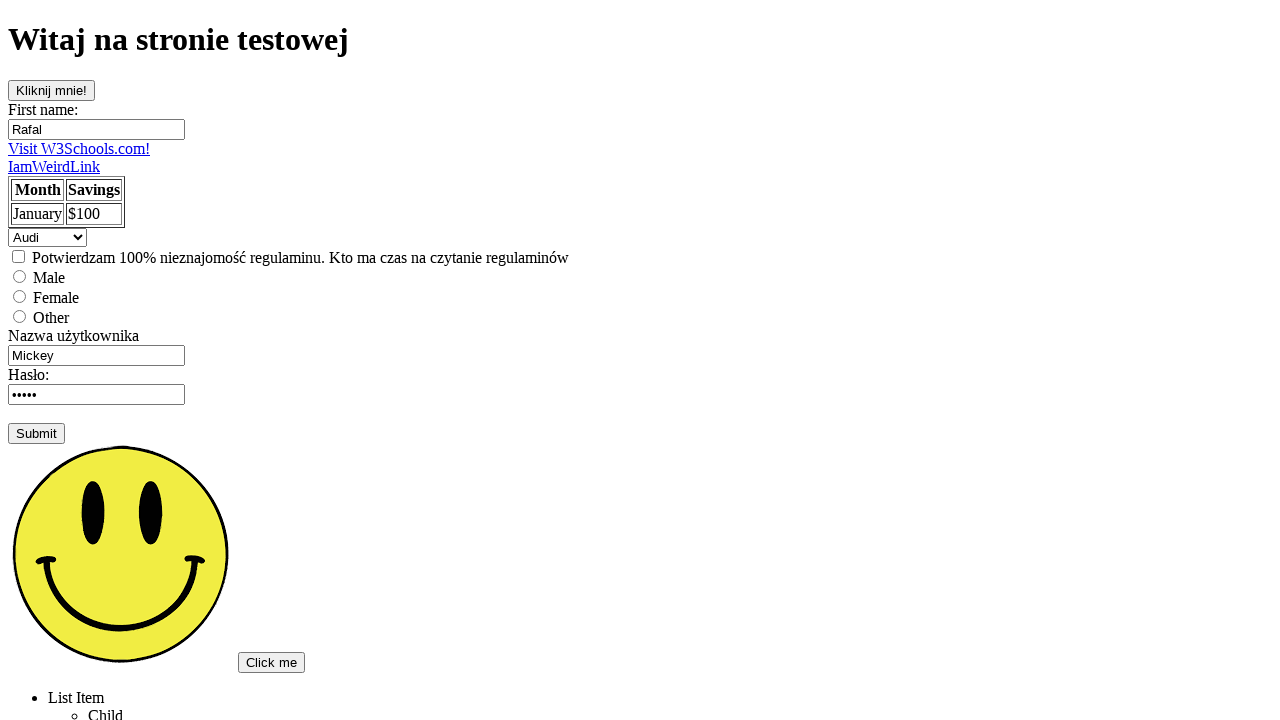